Tests login form validation with invalid credentials to verify error message display

Starting URL: https://www.automationexercise.com/login

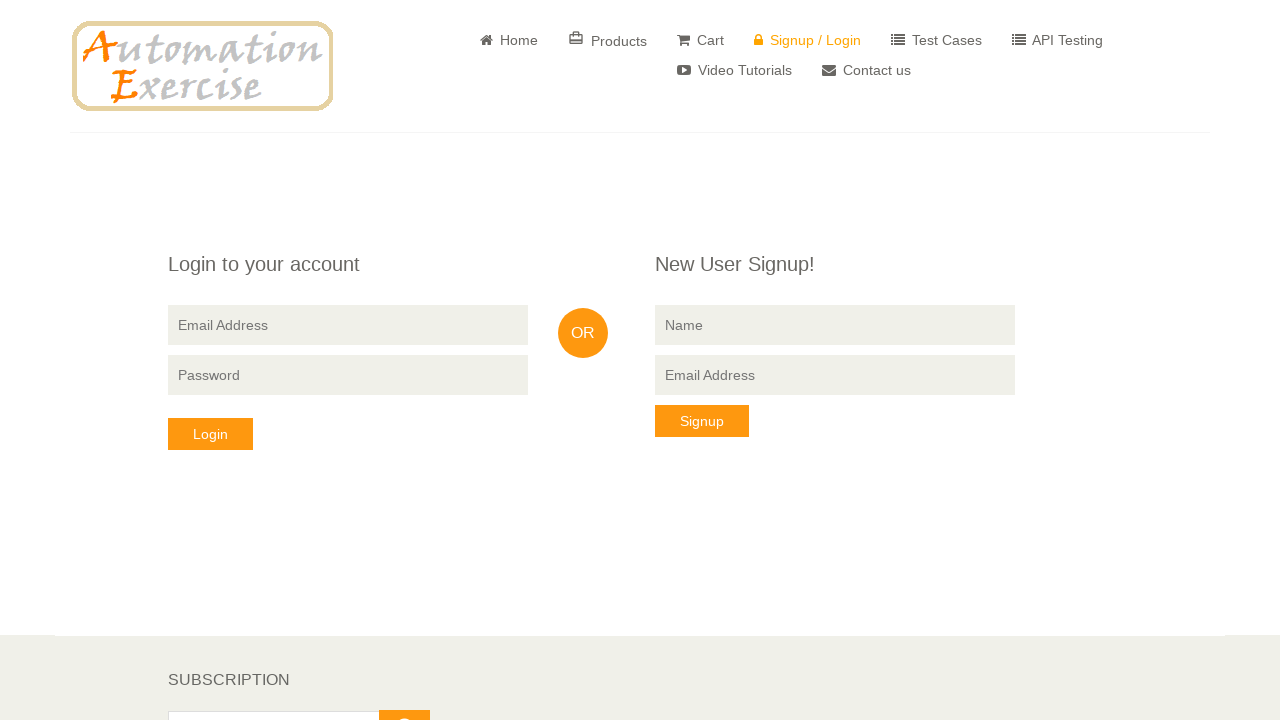

Filled email field with invalid email 'testuser456@gmail.com' on xpath=//*[@id="form"]/div/div/div[1]/div/form/input[2]
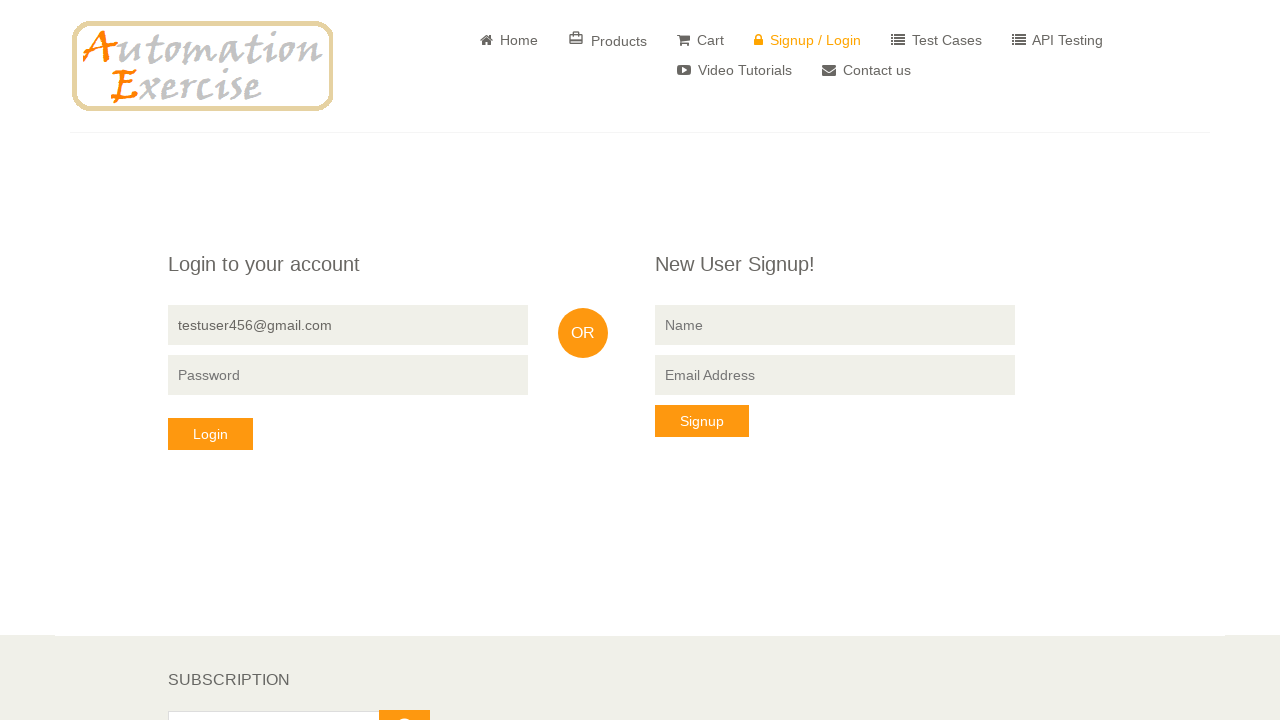

Filled password field with invalid password 'wrongpassword123' on xpath=//*[@id="form"]/div/div/div[1]/div/form/input[3]
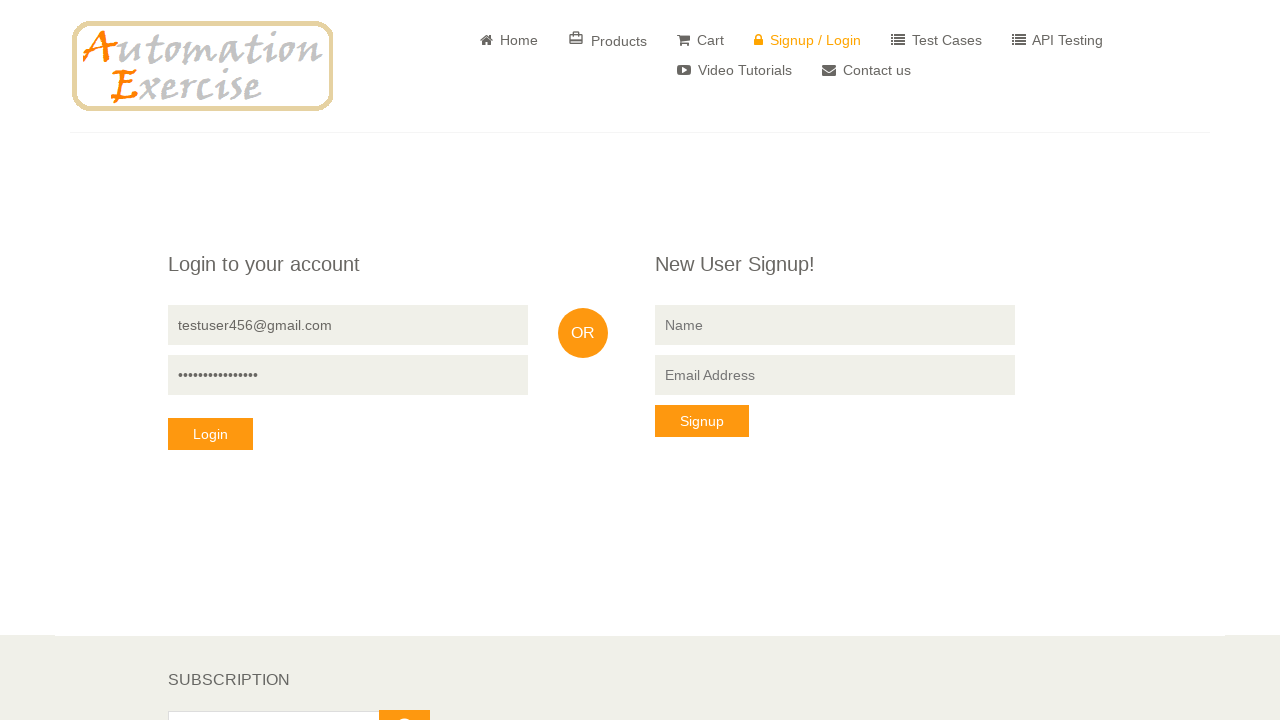

Clicked login button to submit invalid credentials at (210, 434) on xpath=//*[@id="form"]/div/div/div[1]/div/form/button
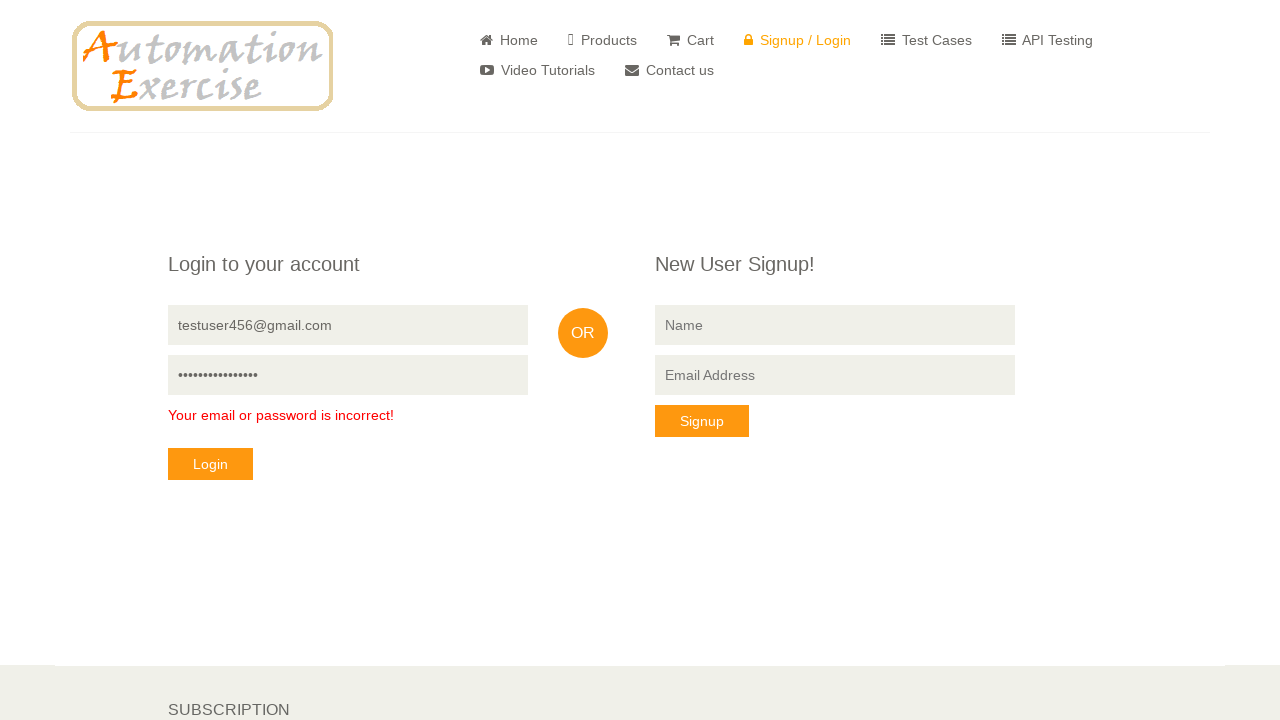

Error message appeared after invalid login attempt
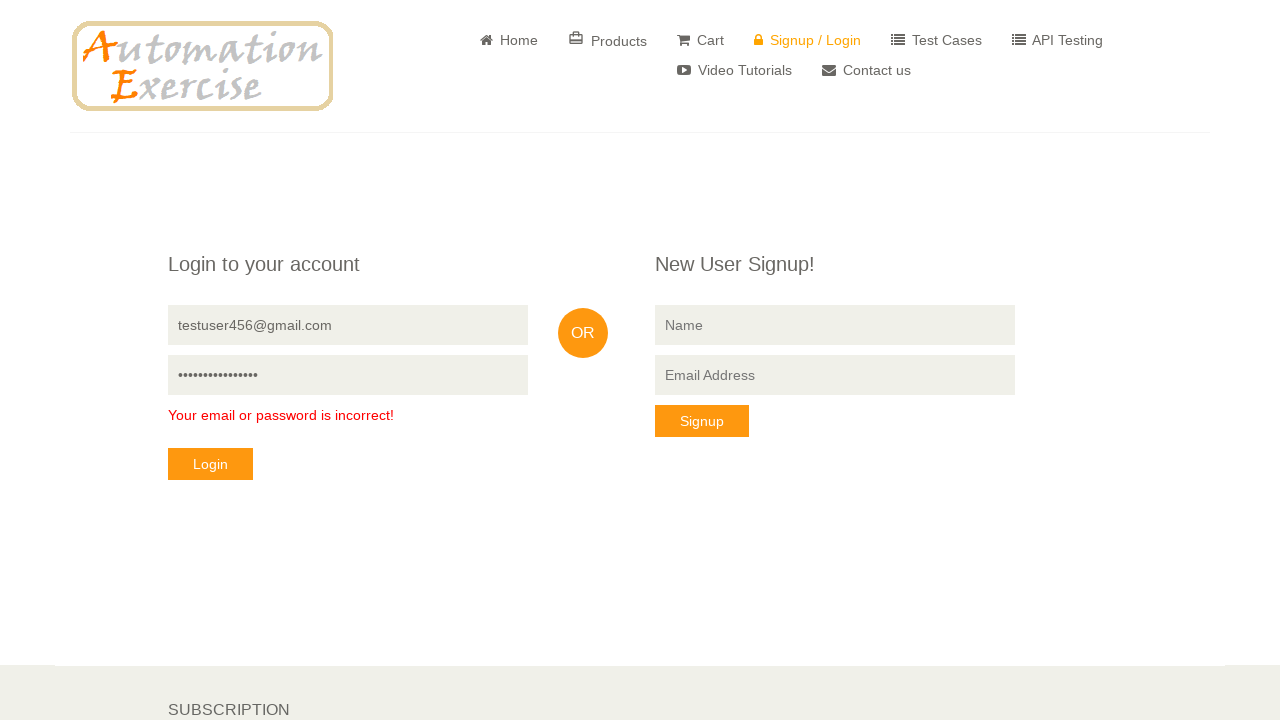

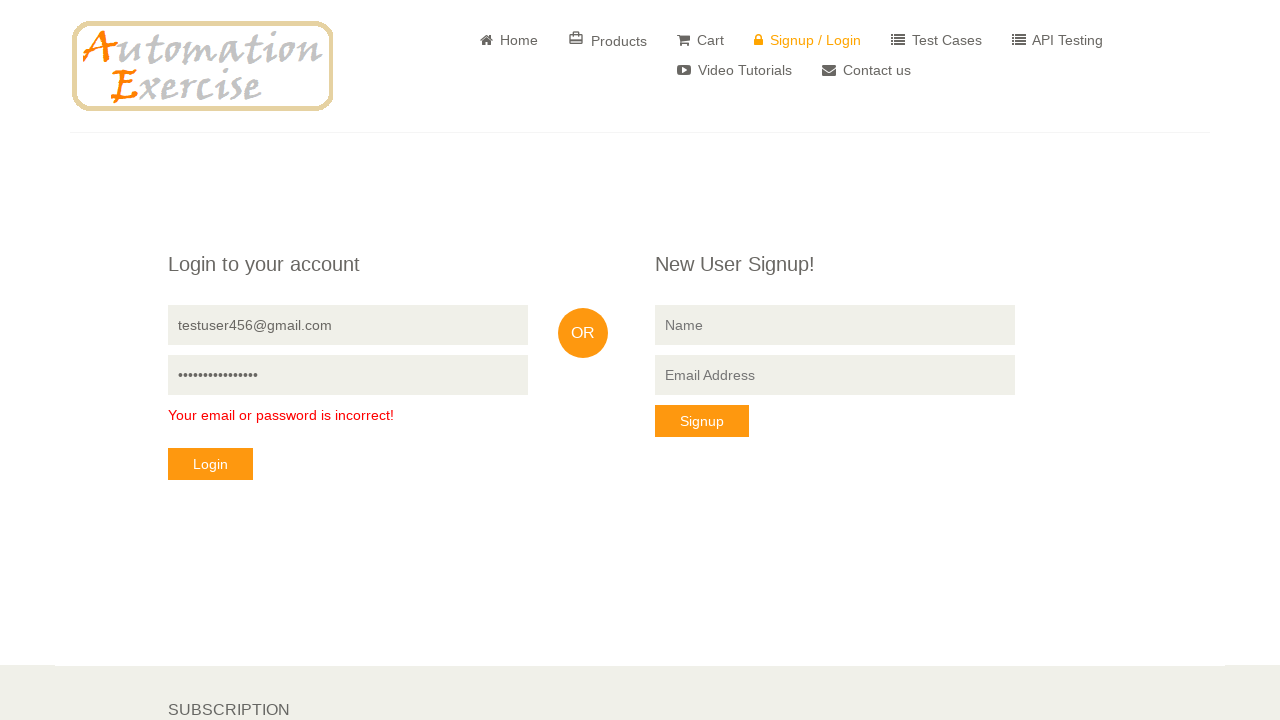